Navigates to Flipkart homepage and verifies the page loads by checking the title is present

Starting URL: https://www.flipkart.com/

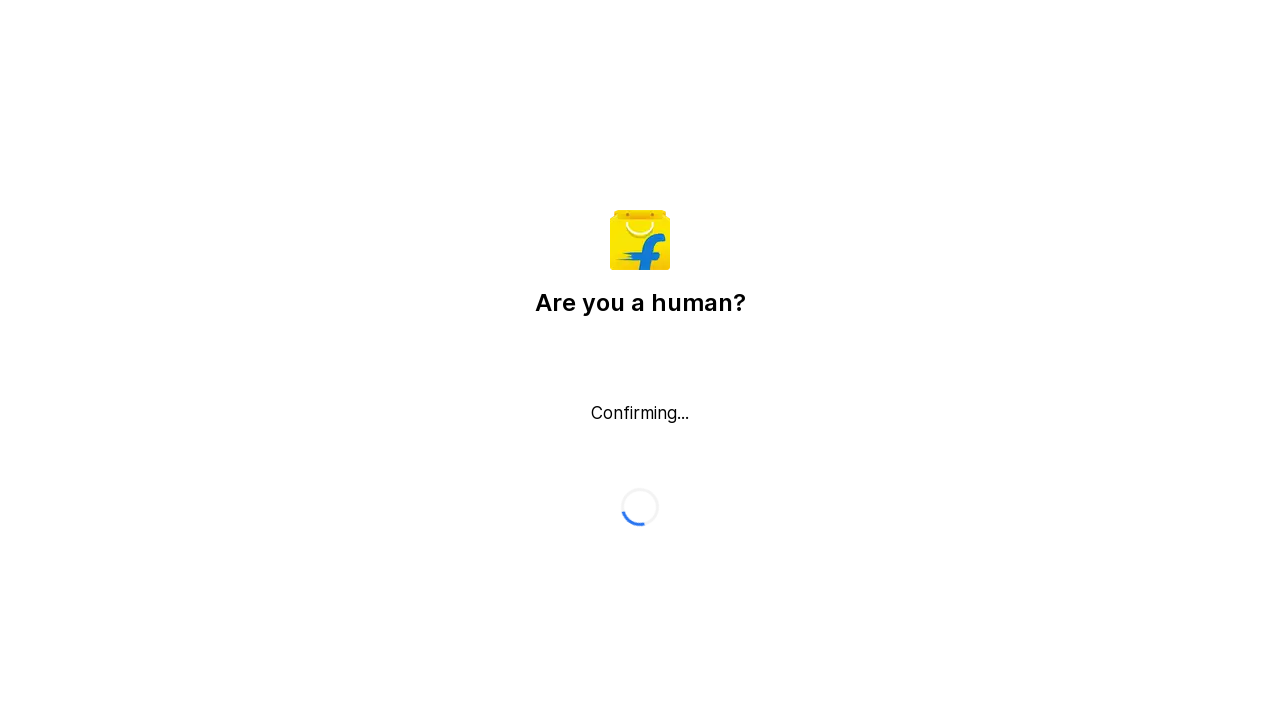

Waited for page to load with domcontentloaded state
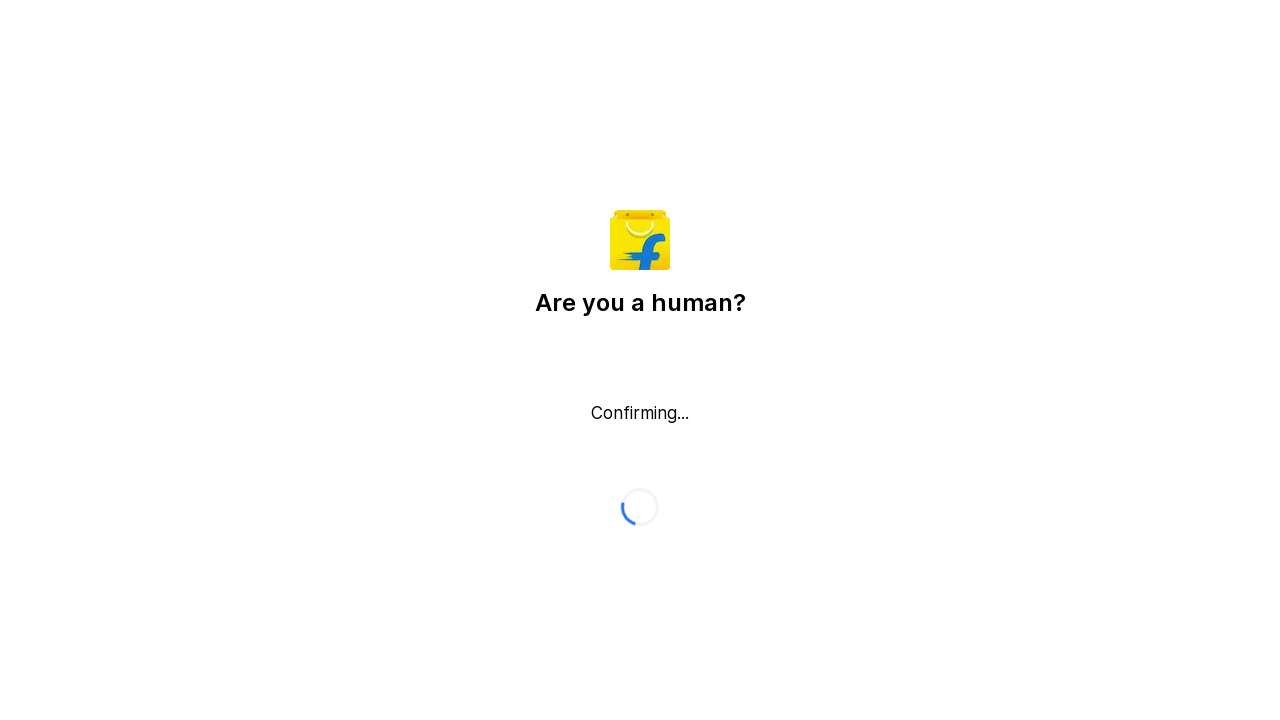

Retrieved page title: Flipkart reCAPTCHA
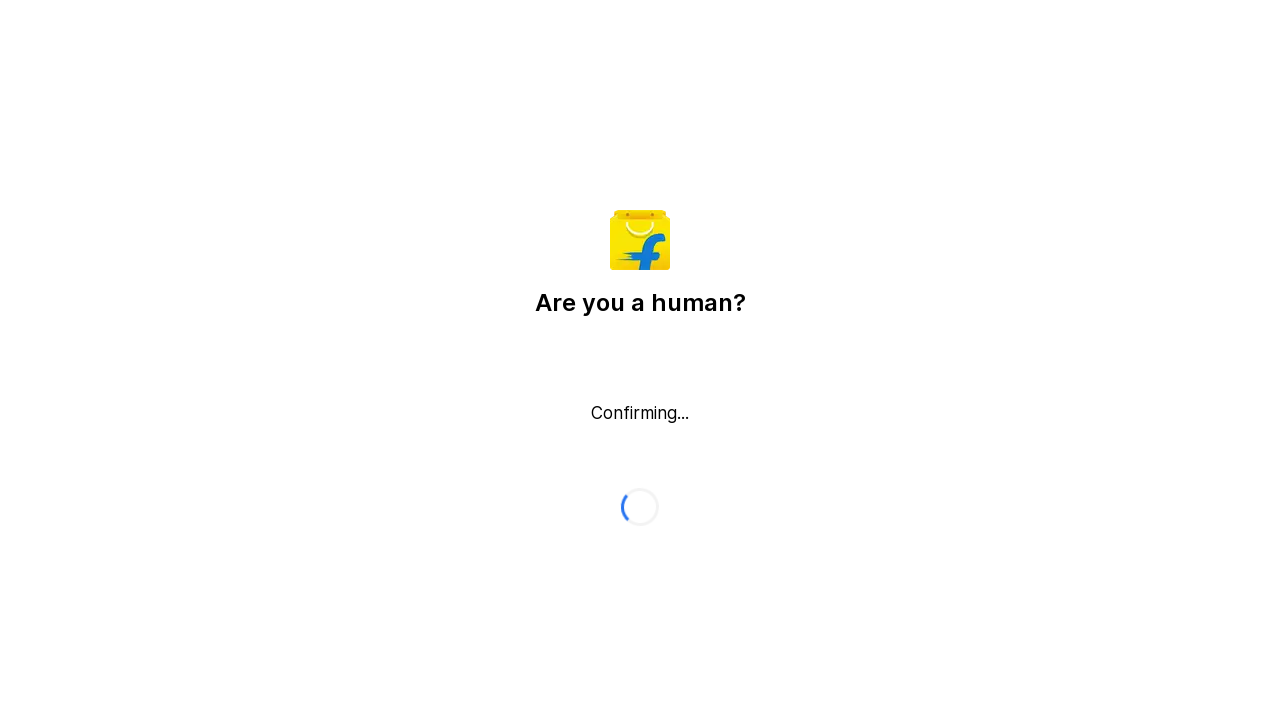

Verified page URL: https://www.flipkart.com/
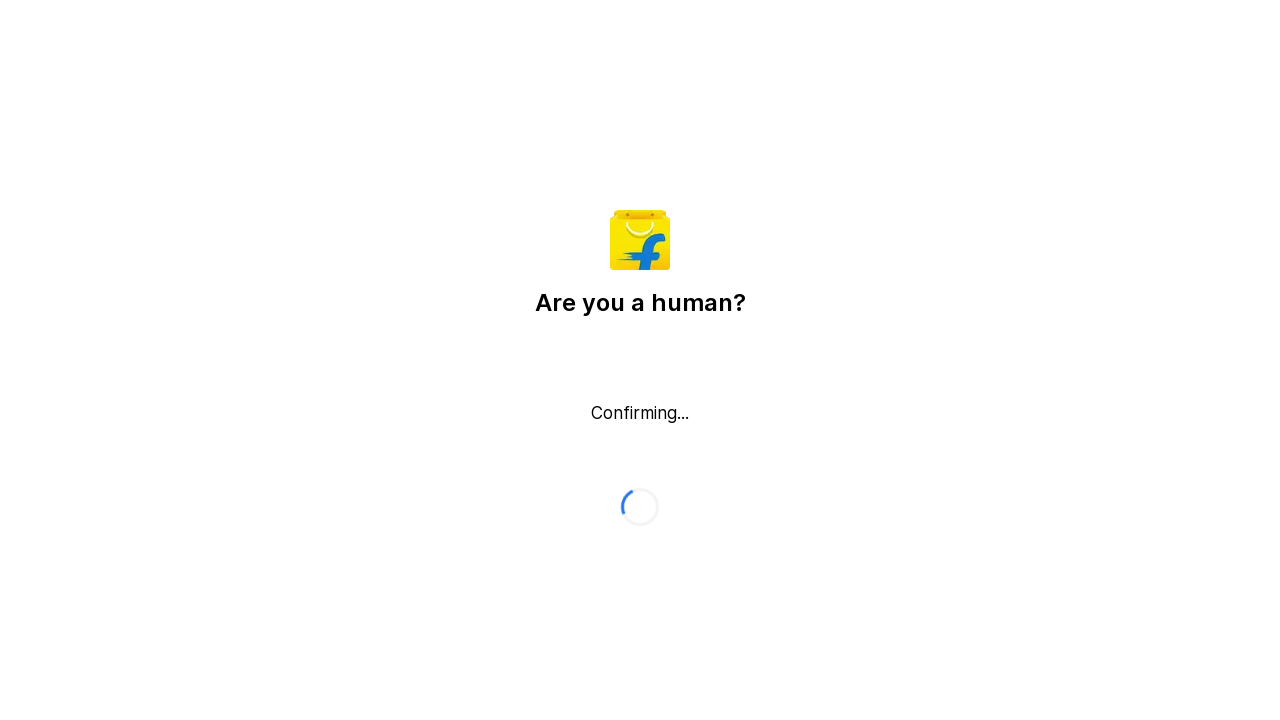

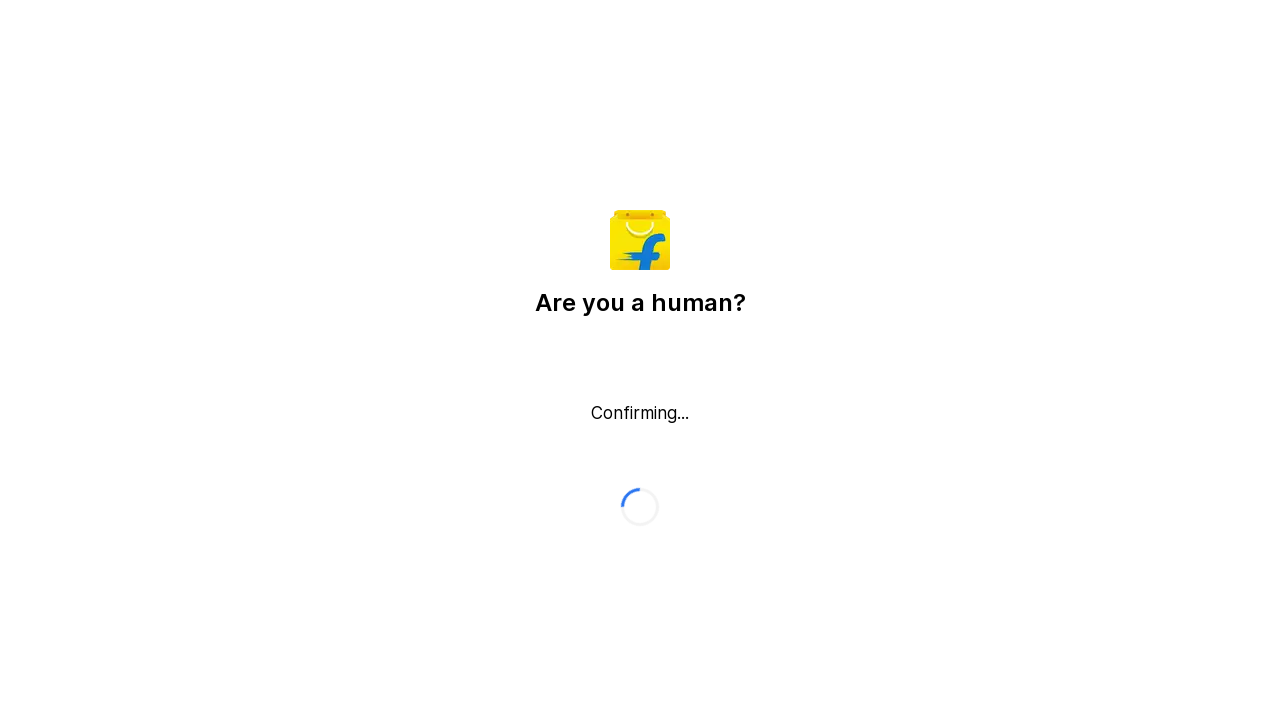